Tests a practice form submission by filling in name and email fields, checking a checkbox, and submitting the form to verify a success message appears

Starting URL: https://rahulshettyacademy.com/angularpractice/

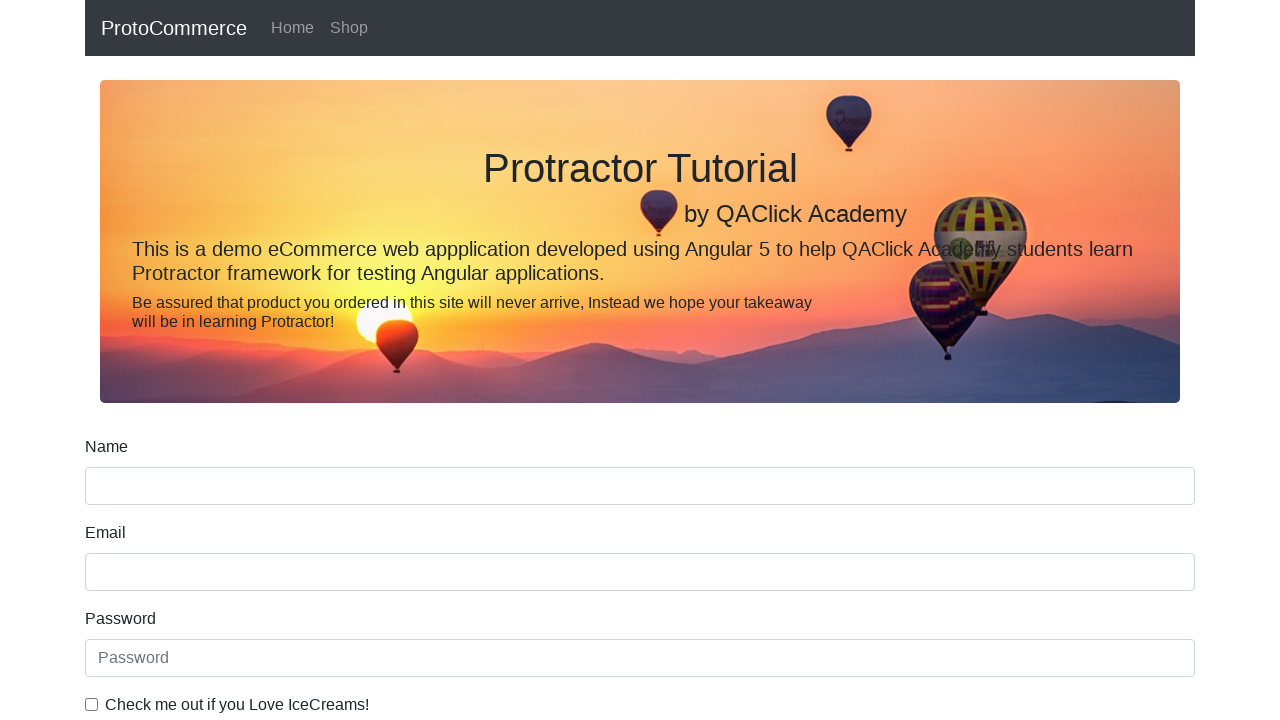

Filled name field with 'Abhinav Pandey' on input[name='name']
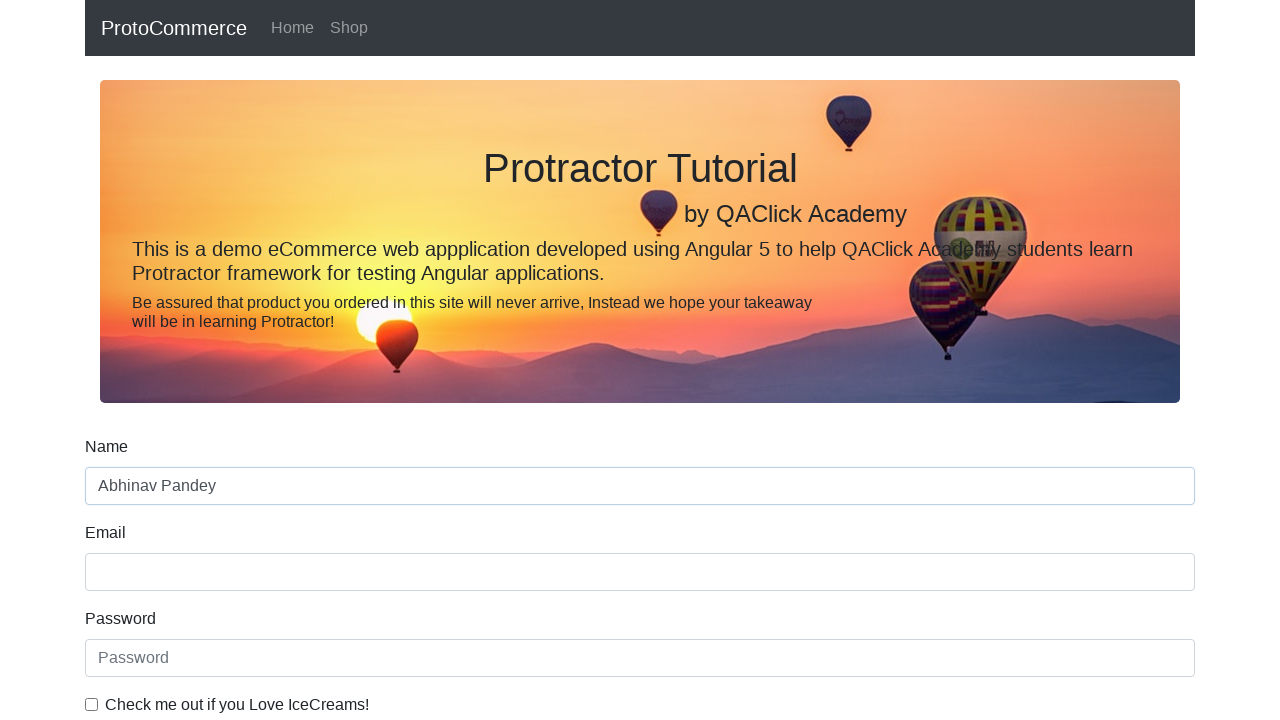

Filled email field with 'abhinpandey@example.com' on input[name='email']
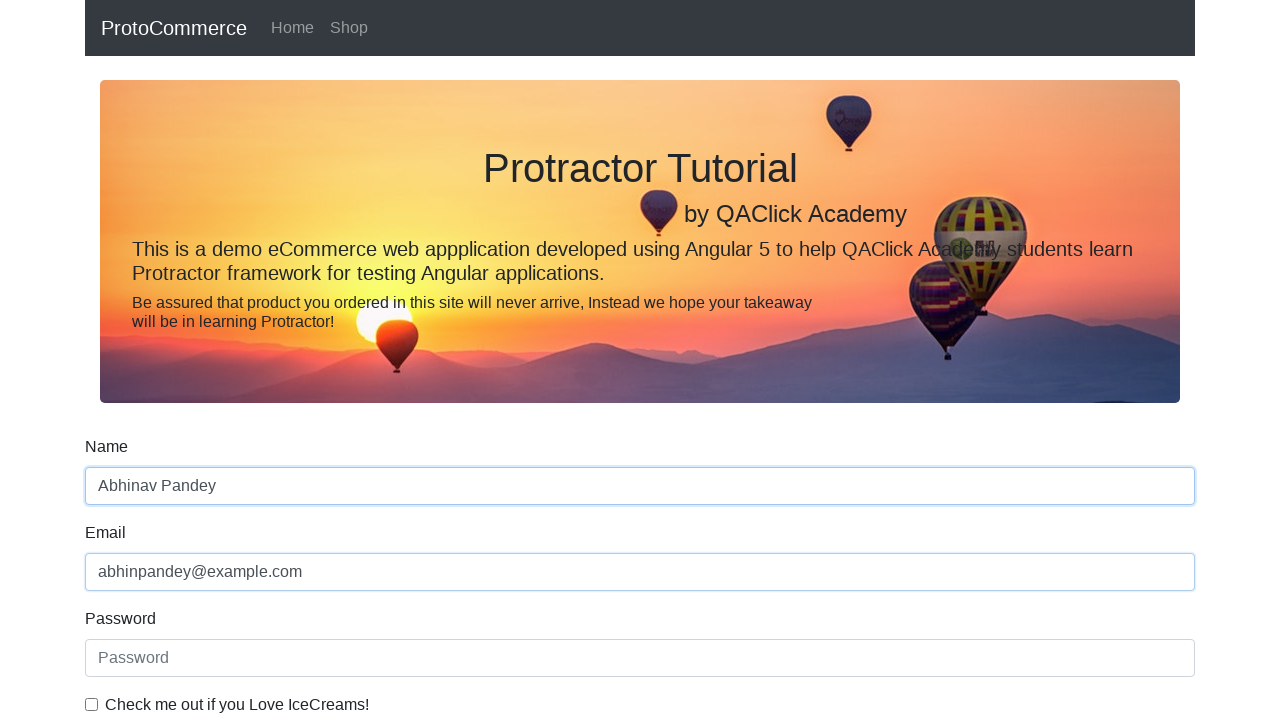

Checked the example checkbox at (92, 704) on #exampleCheck1
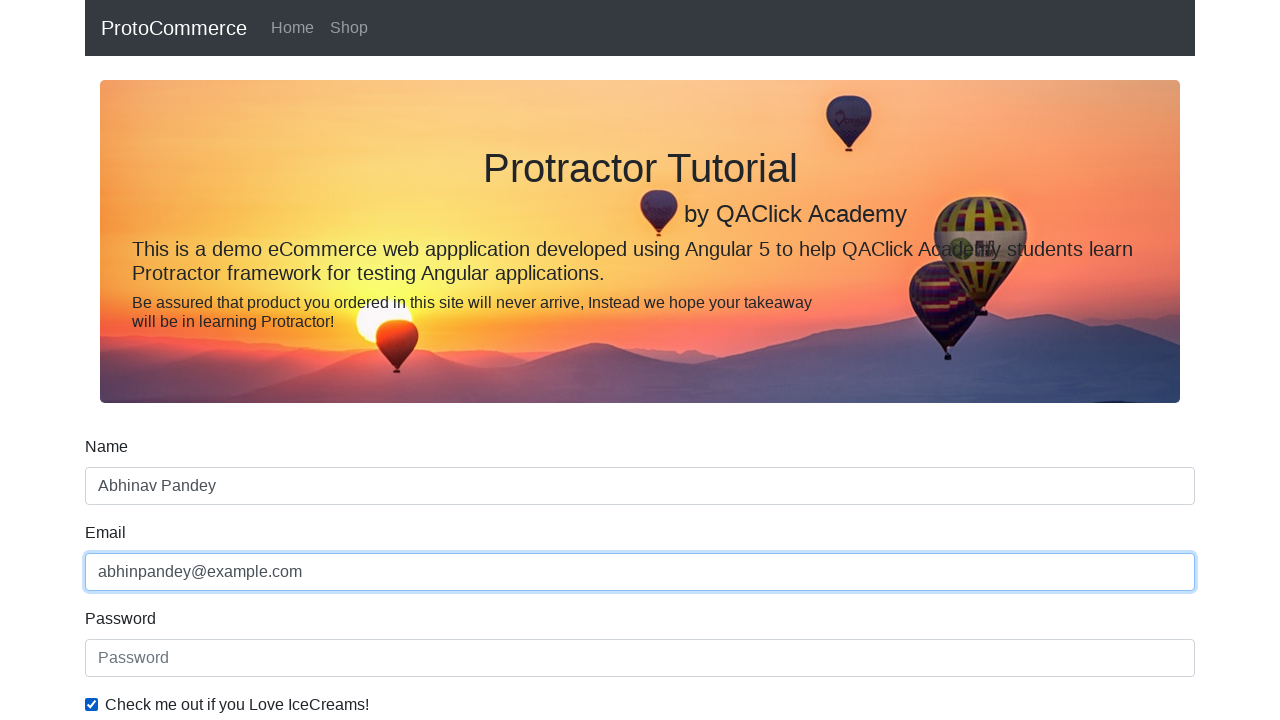

Clicked submit button to submit the form at (123, 491) on input[type='submit']
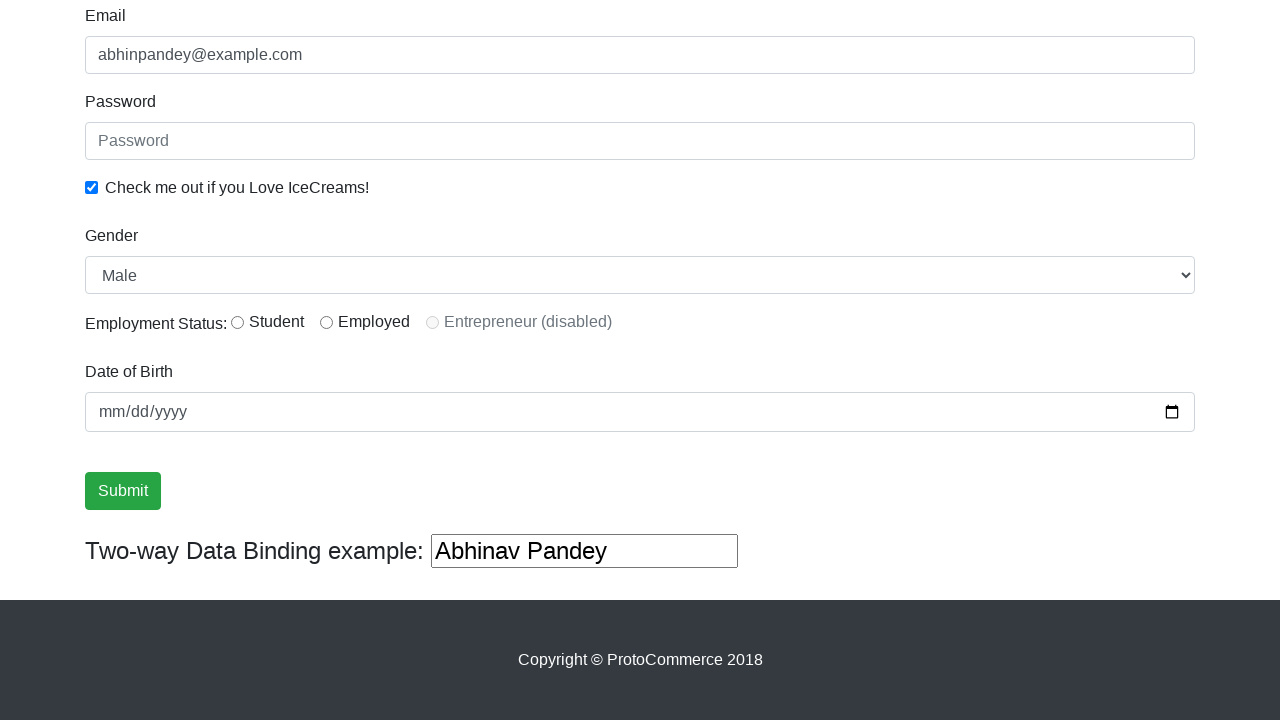

Success message appeared, form submission verified
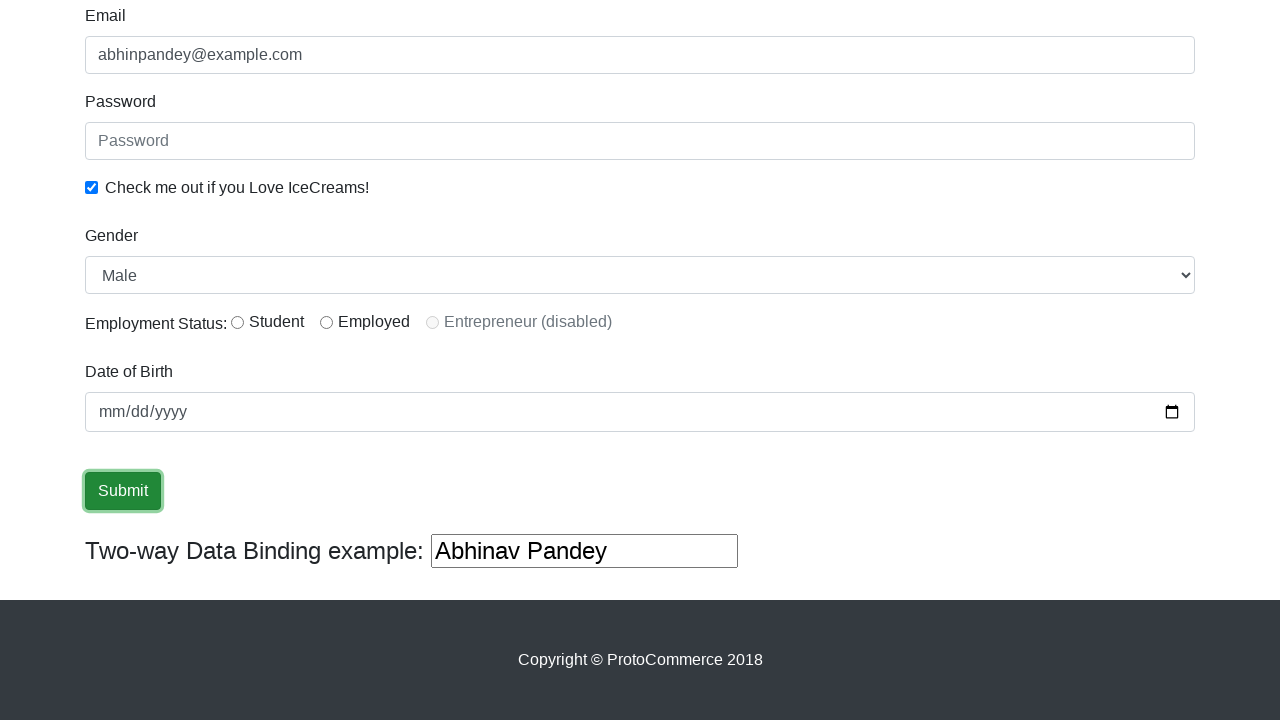

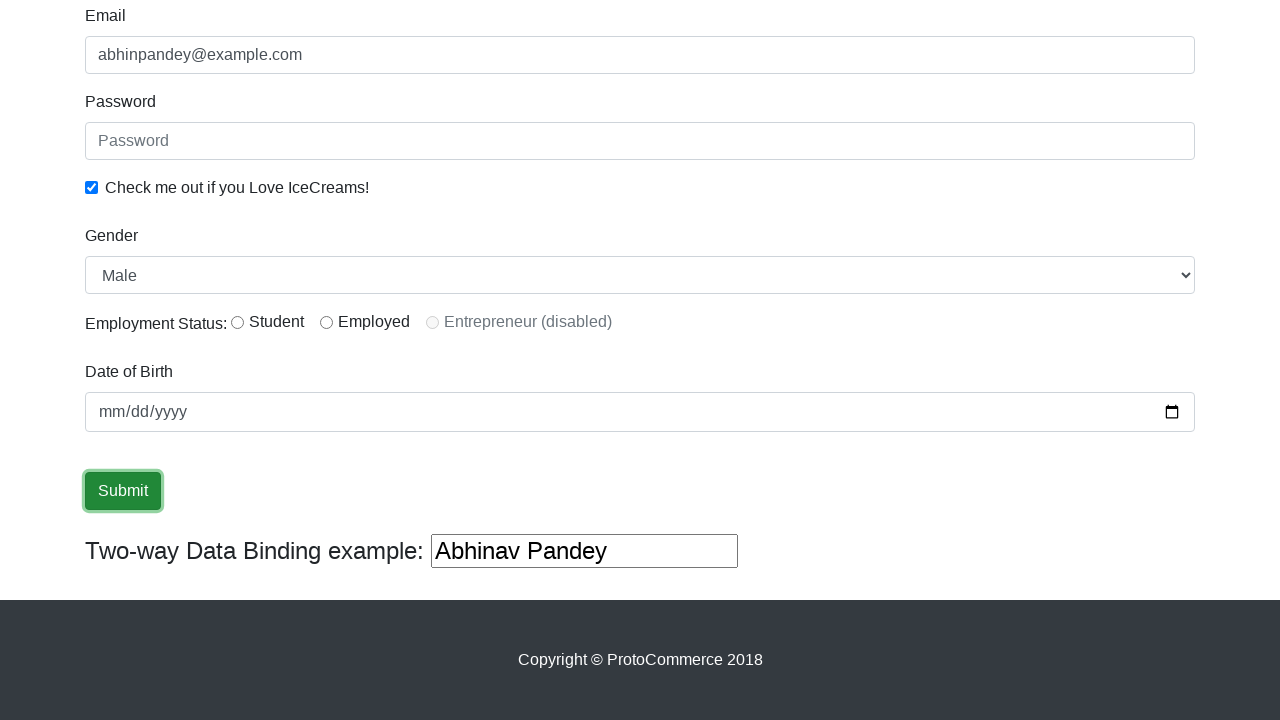